Tests a signup form by filling in first name, last name, and email fields, then submitting the form

Starting URL: https://secure-retreat-92358.herokuapp.com

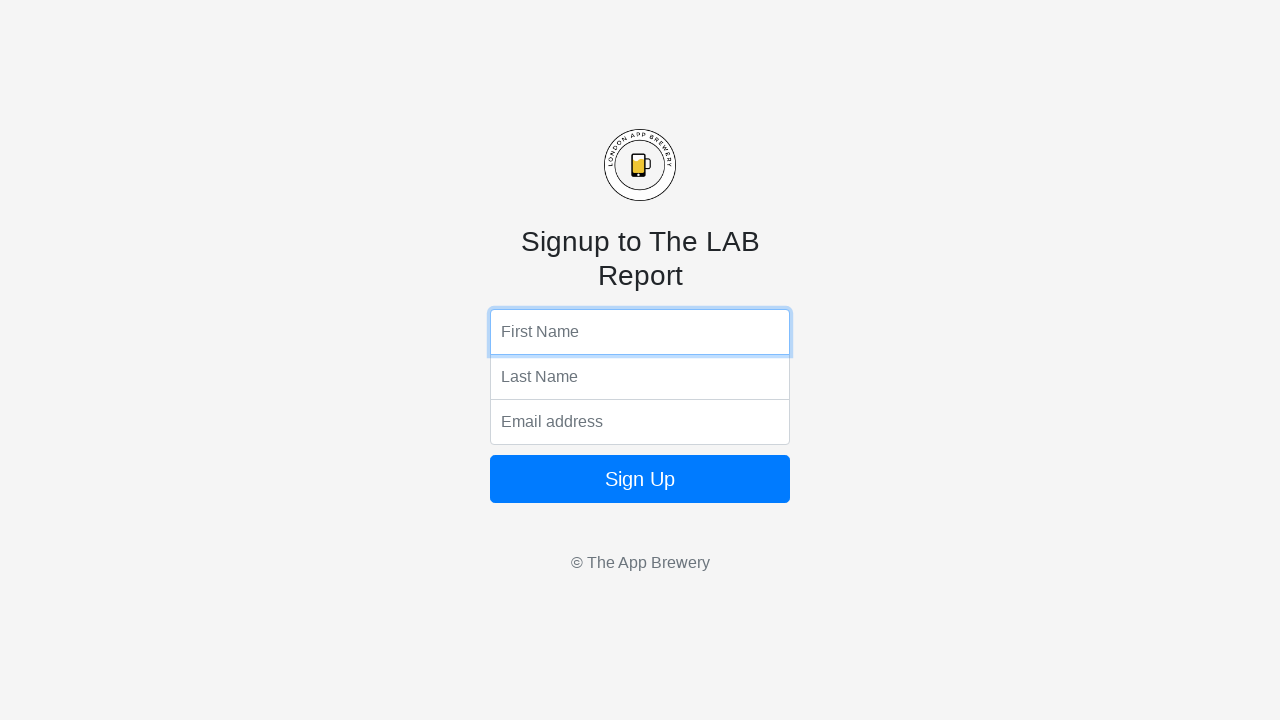

Filled first name field with 'Joseph' on input[name='fName']
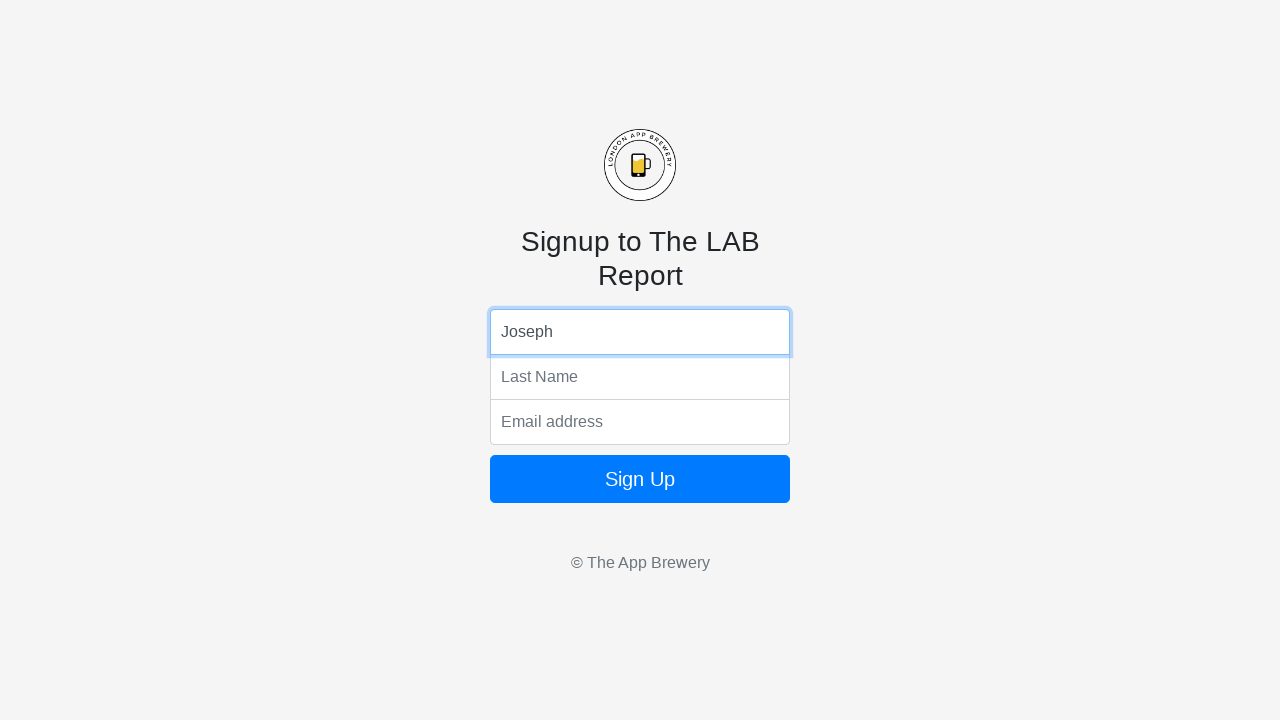

Filled last name field with 'Martin' on input[name='lName']
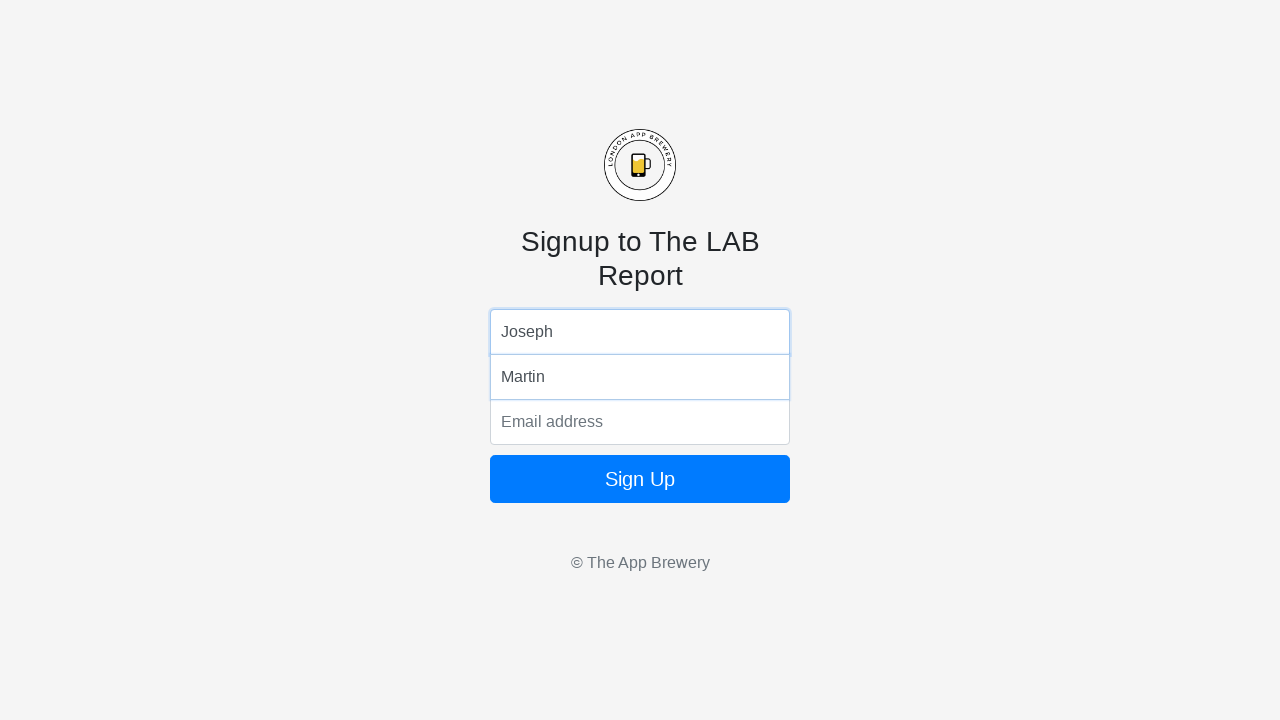

Filled email field with 'testuser547@gmail.com' on input[name='email']
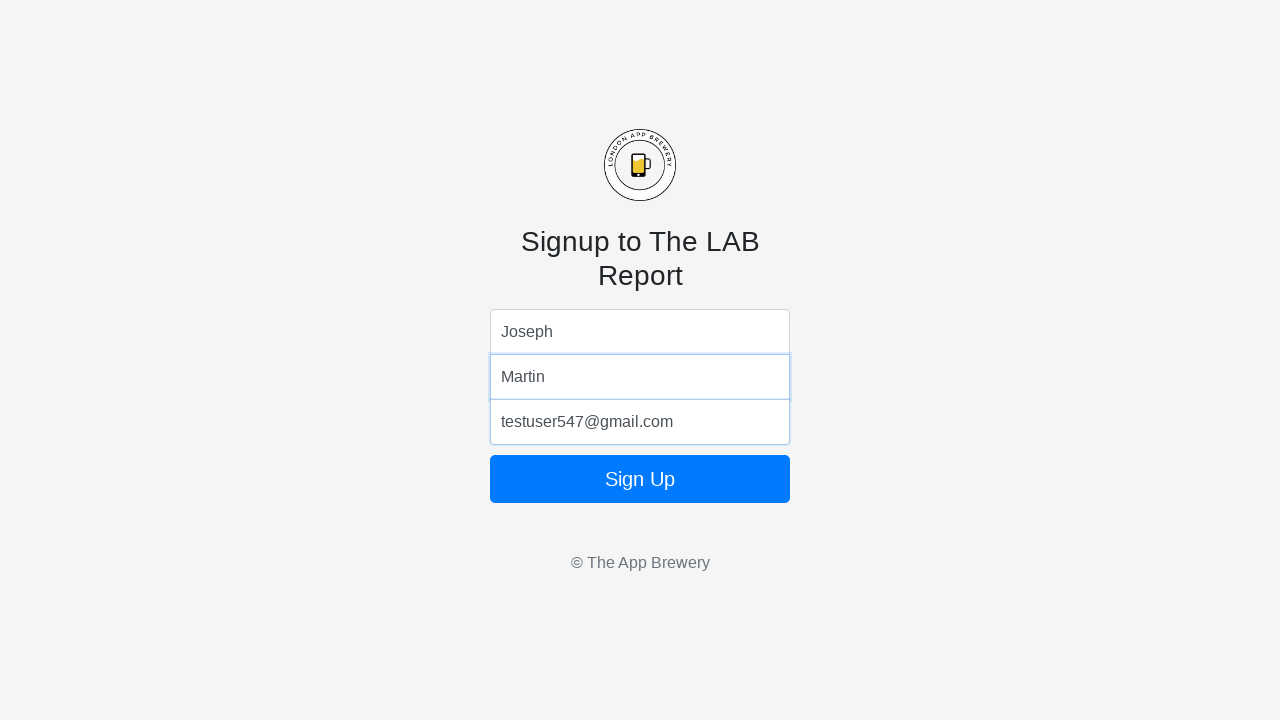

Clicked signup button to submit form at (640, 479) on button
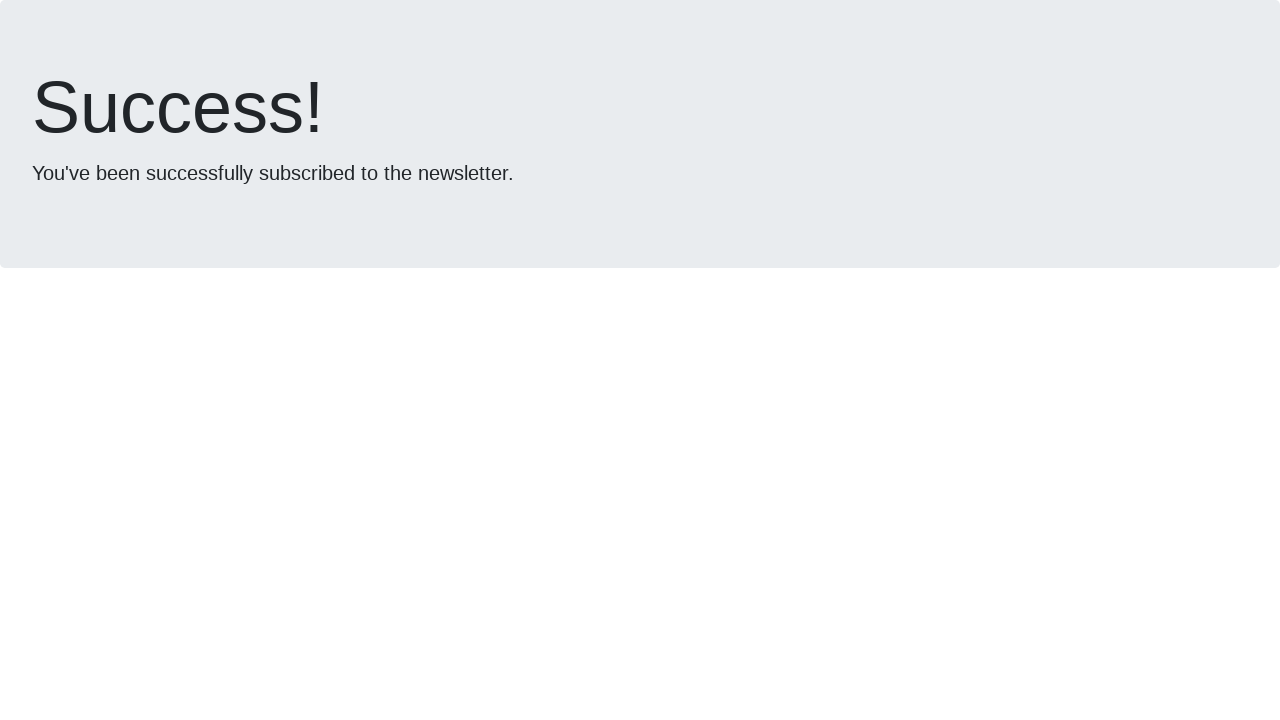

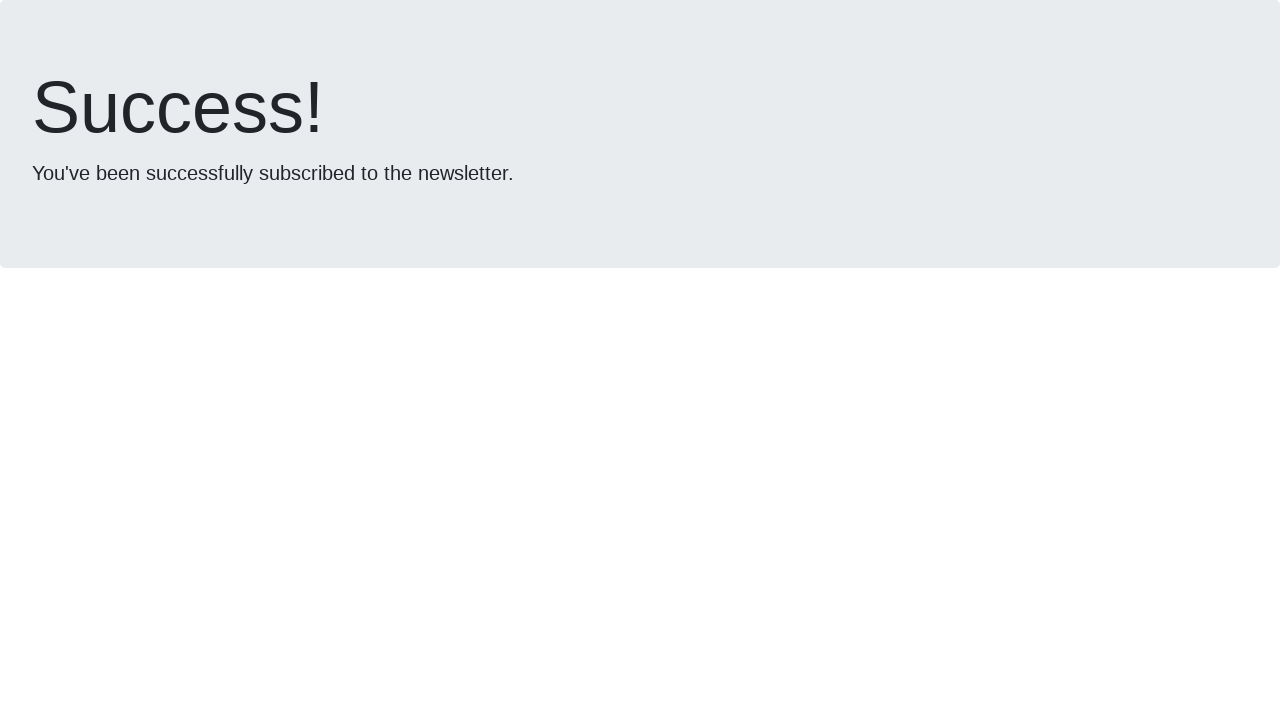